Tests form filling on a Selenium training page that has dynamic attributes, filling username, password, confirm password, and email fields, then clicking Sign Up and verifying the confirmation message appears.

Starting URL: https://v1.training-support.net/selenium/dynamic-attributes

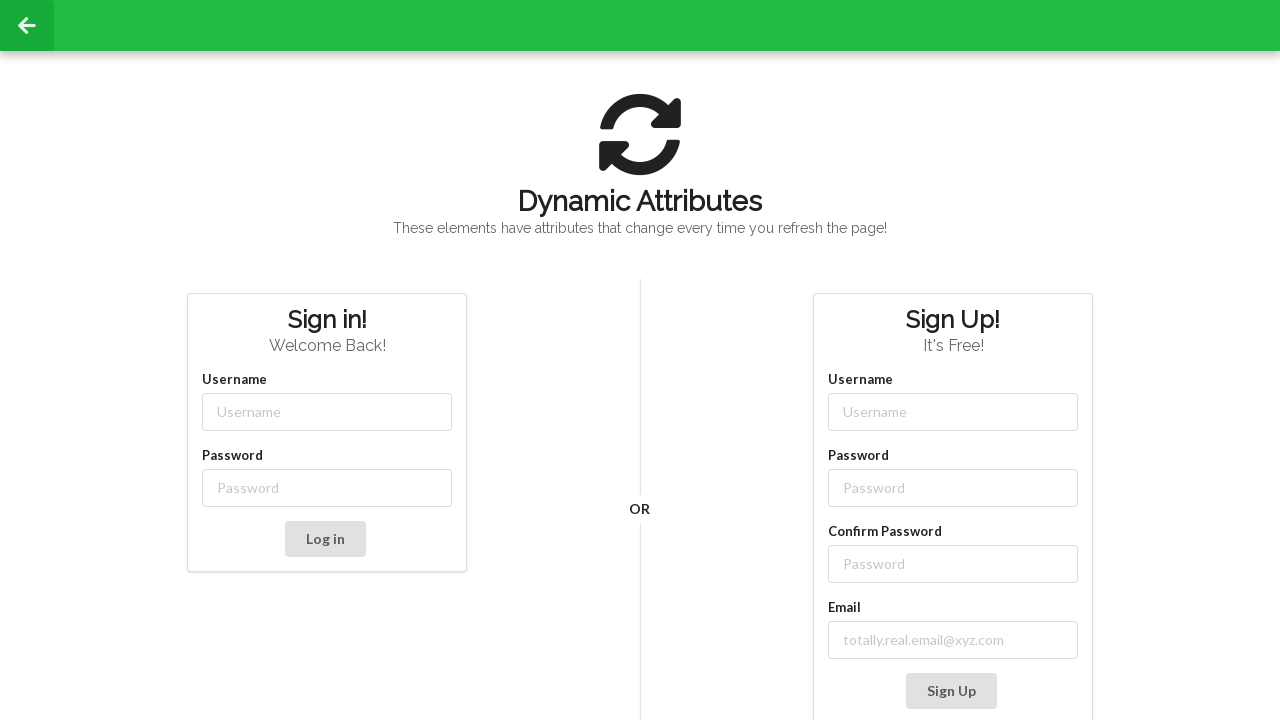

Filled username field with 'testuser42' on input[class*='-username']
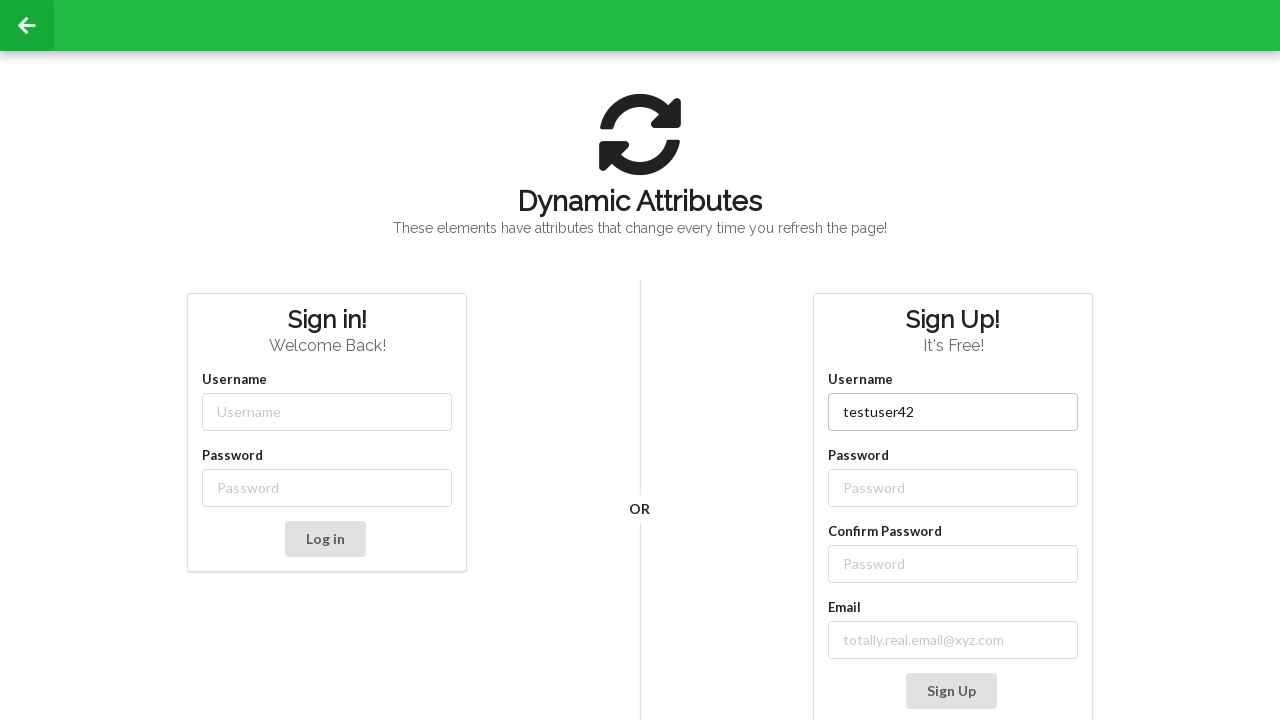

Filled password field with 'securepass123' on input[class*='-password']
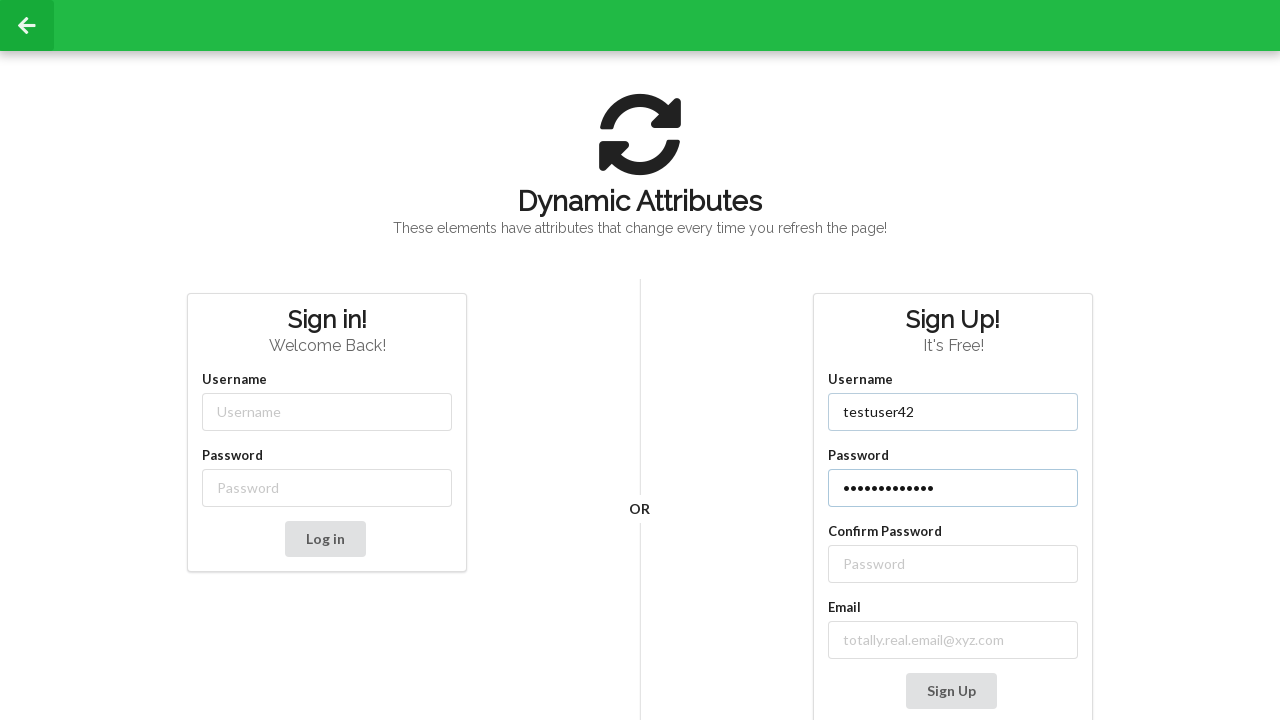

Filled confirm password field with 'securepass123' on //label[text()='Confirm Password']/following-sibling::input
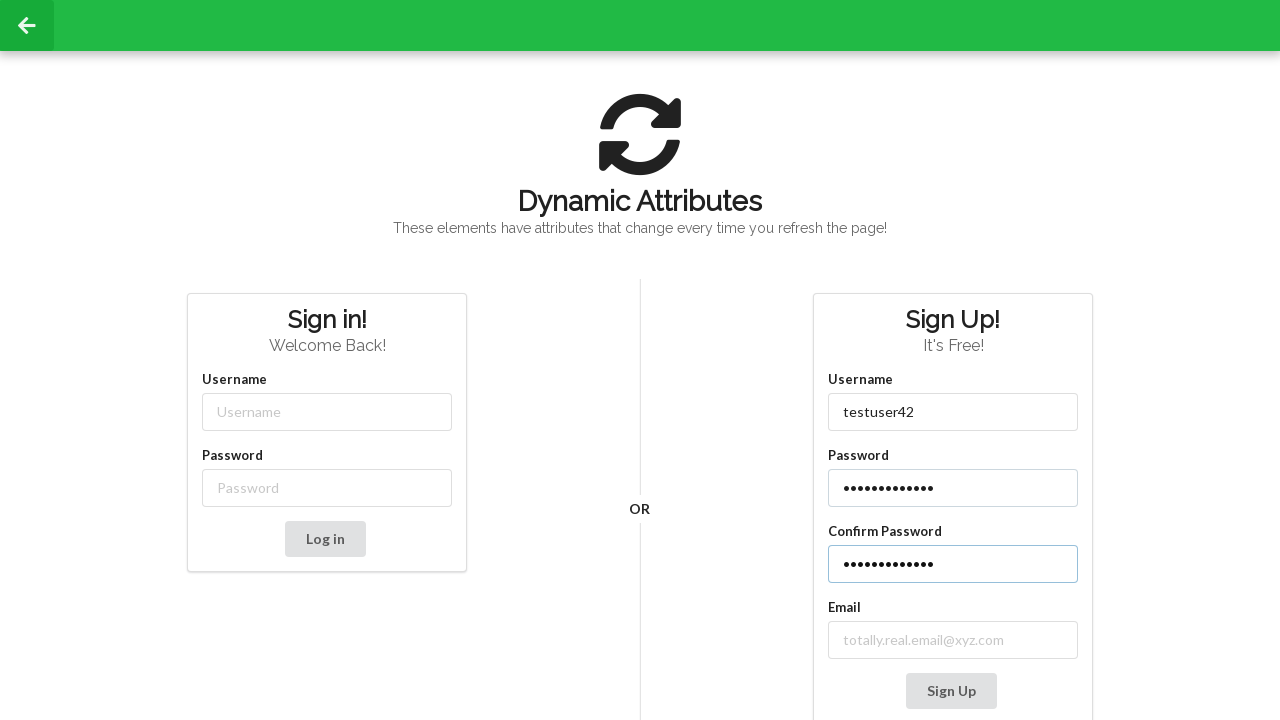

Filled email field with 'testuser42@example.com' on //label[contains(text(), 'mail')]/following-sibling::input
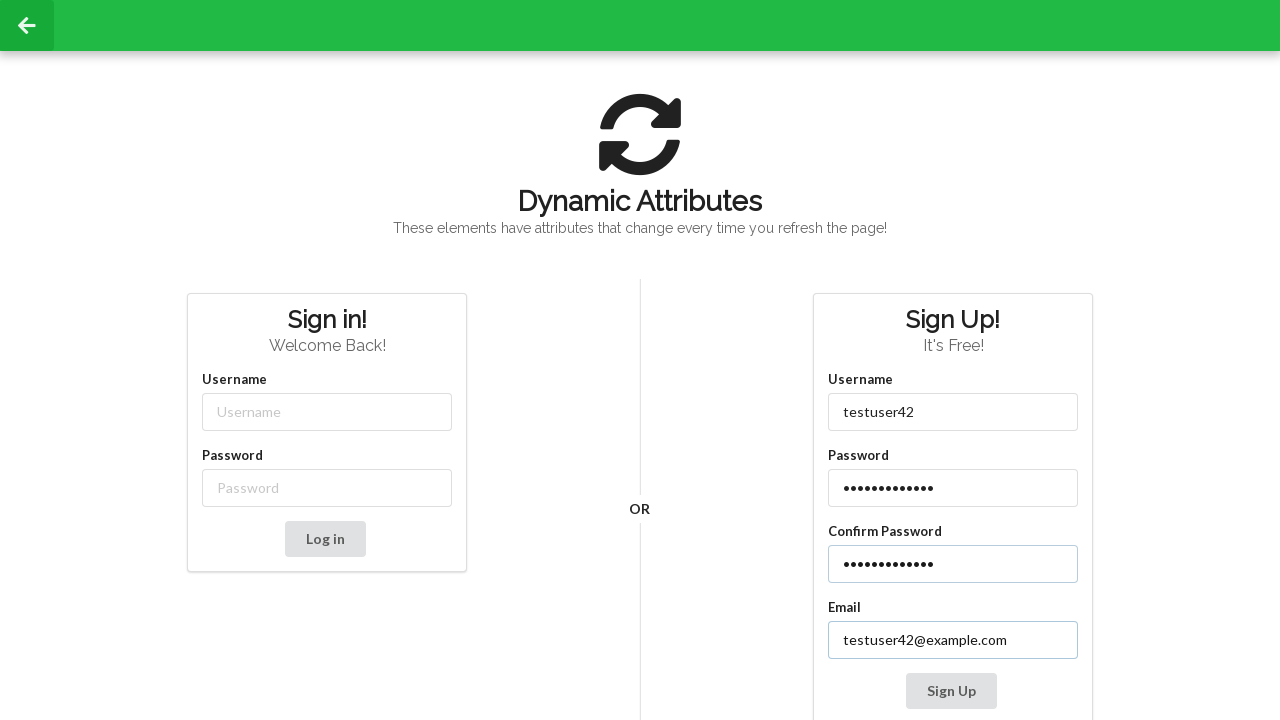

Clicked Sign Up button at (951, 691) on xpath=//button[contains(text(), 'Sign Up')]
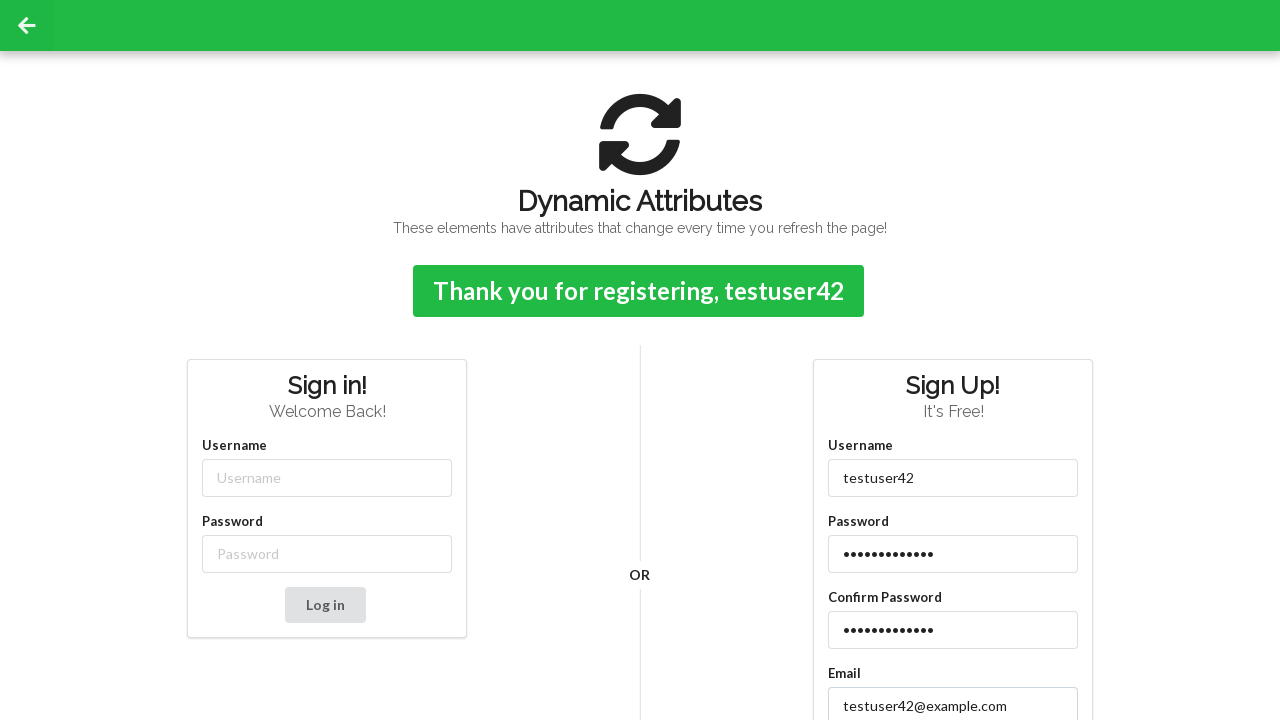

Confirmation message appeared
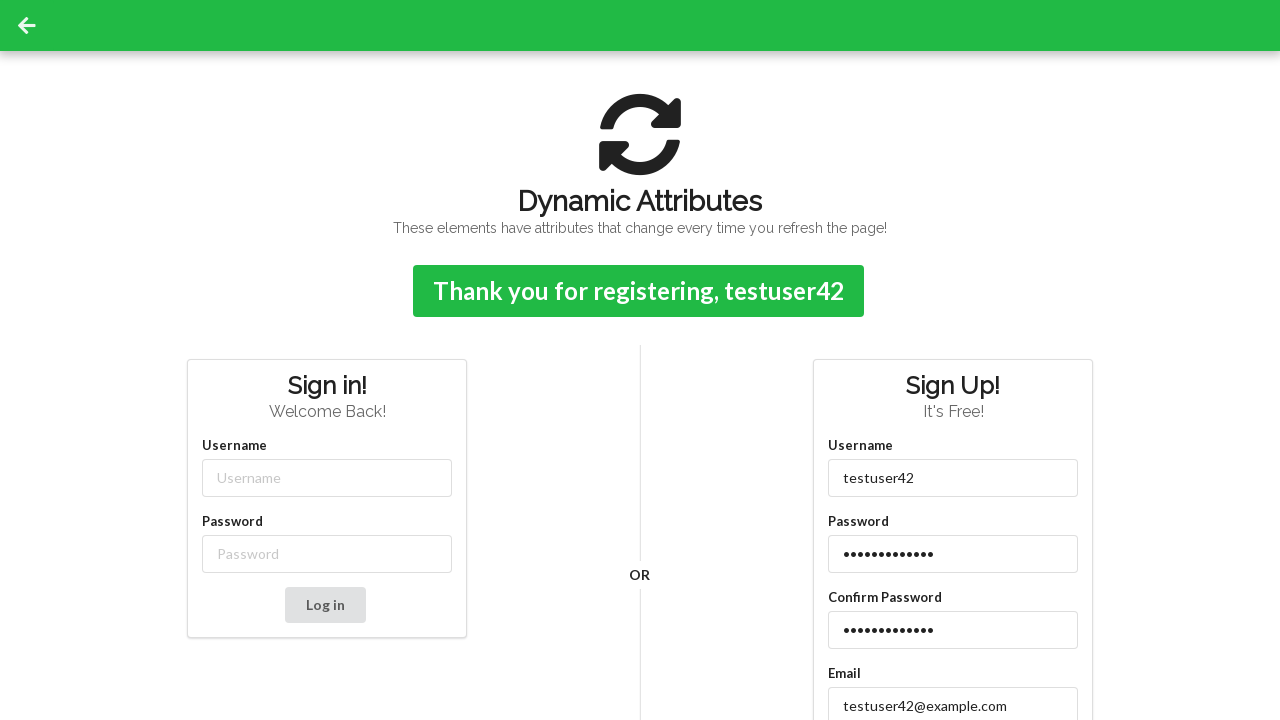

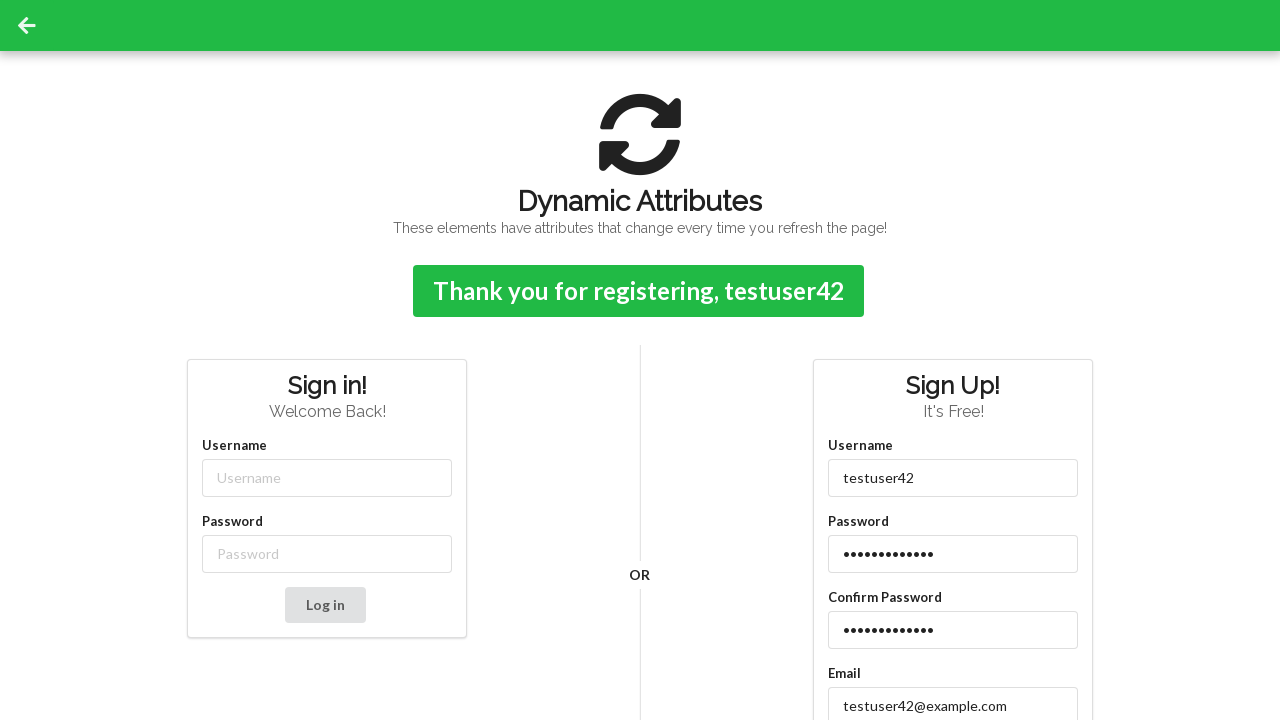